Tests hover functionality by moving the mouse over three different images and verifying that corresponding user information becomes visible on each hover action.

Starting URL: https://practice.cydeo.com/hovers

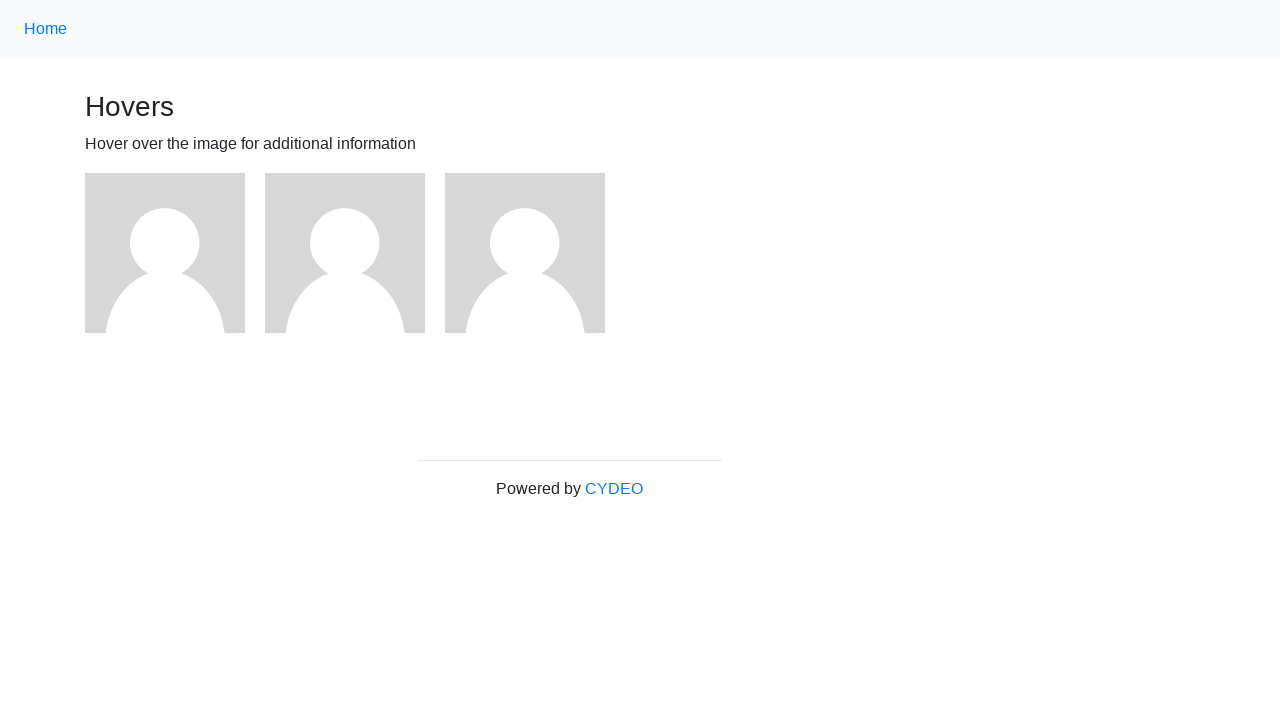

Hovered over first image at (165, 253) on (//img)[1]
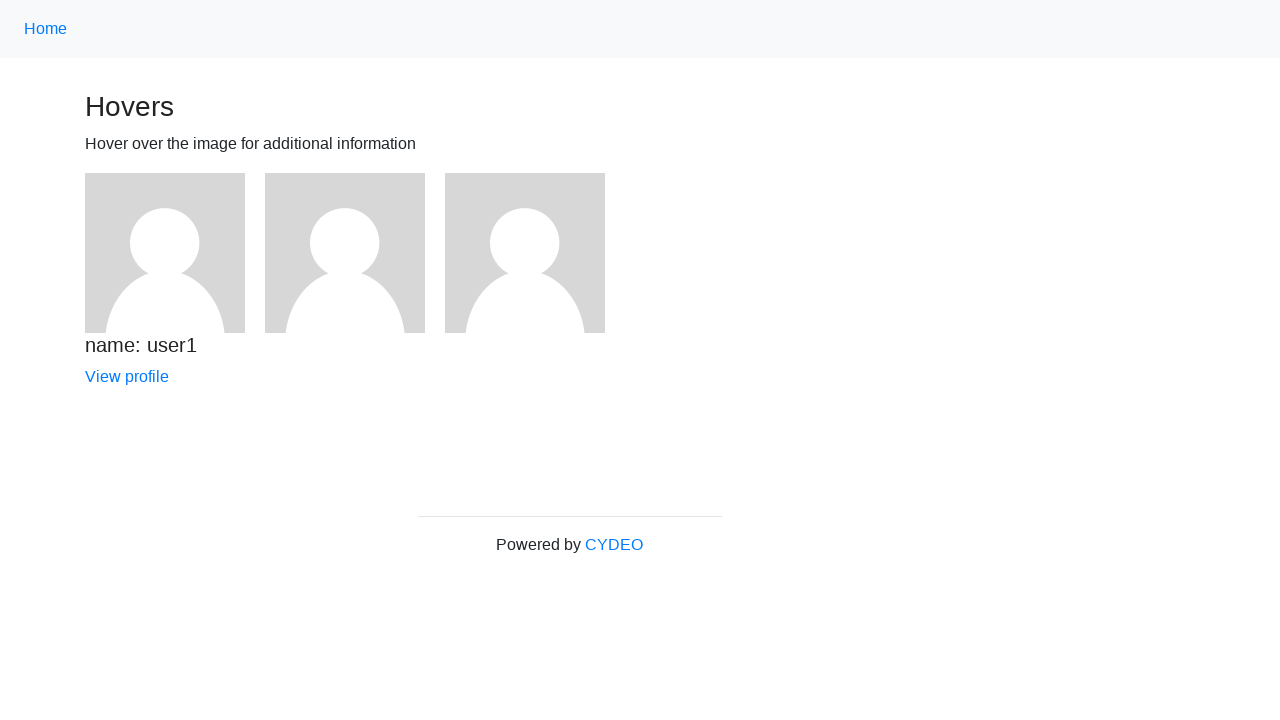

User1 information became visible after hovering over first image
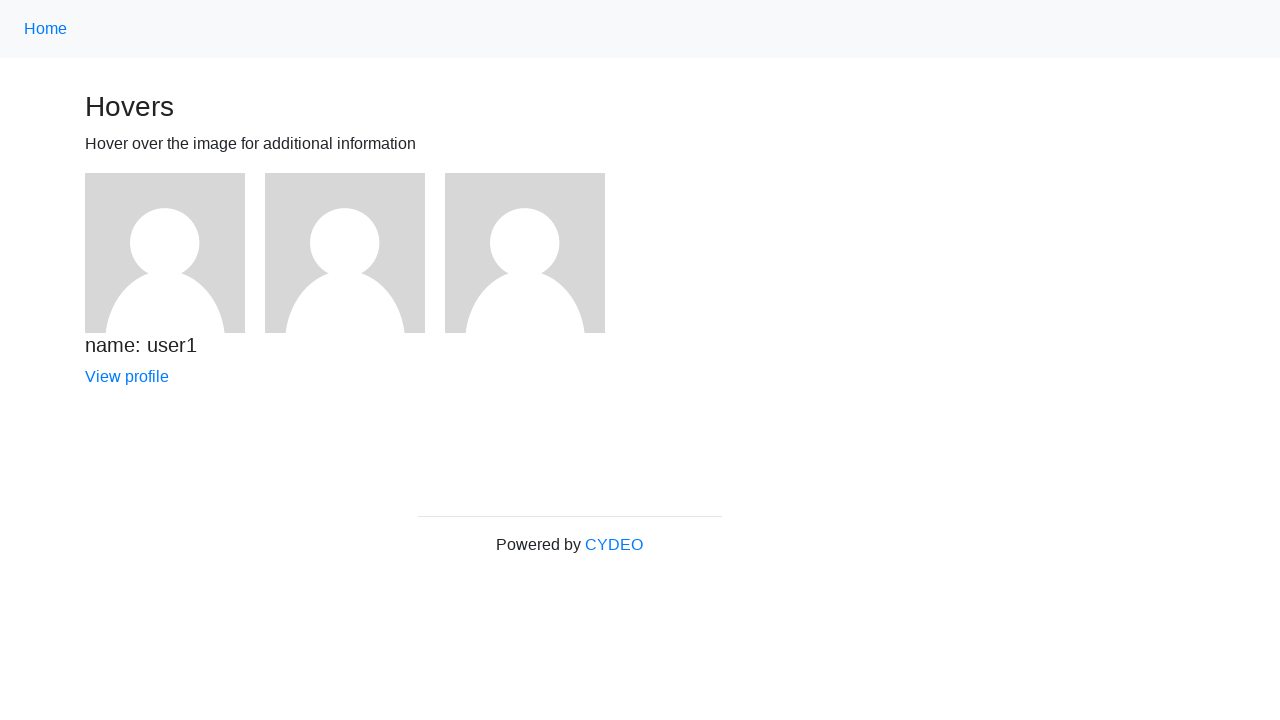

Hovered over second image at (345, 253) on (//img)[2]
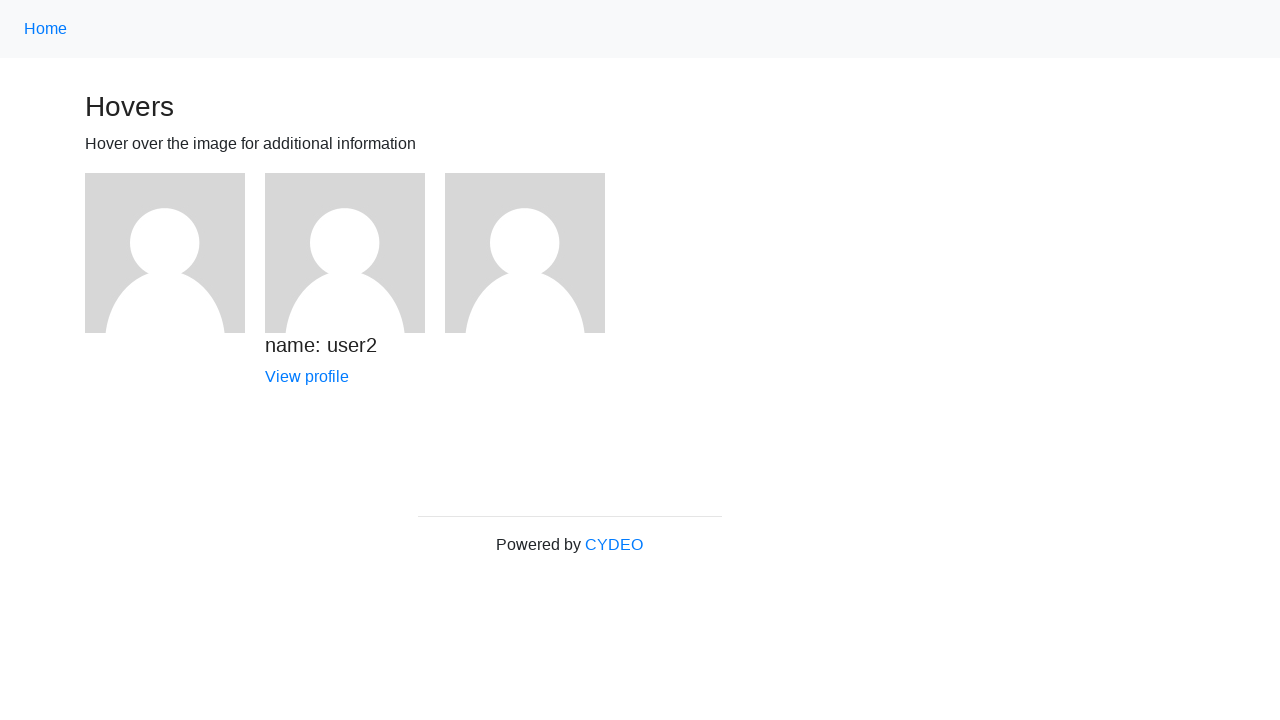

User2 information became visible after hovering over second image
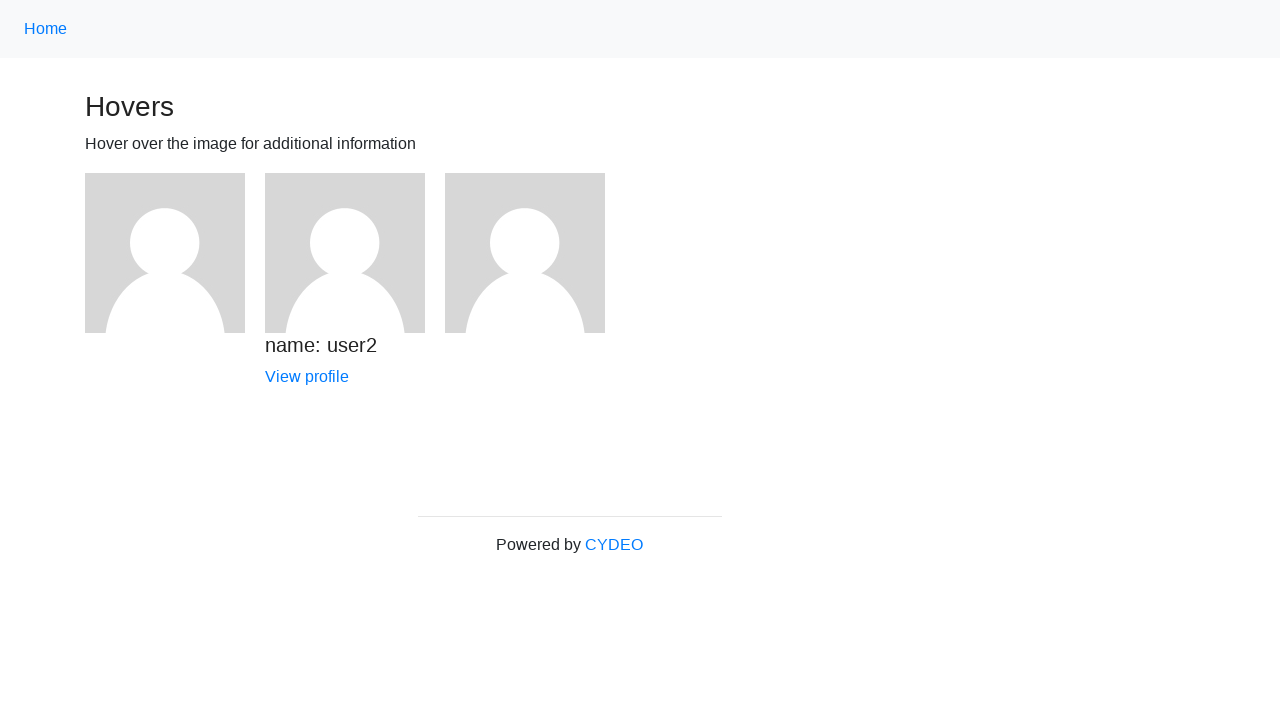

Hovered over third image at (525, 253) on (//img)[3]
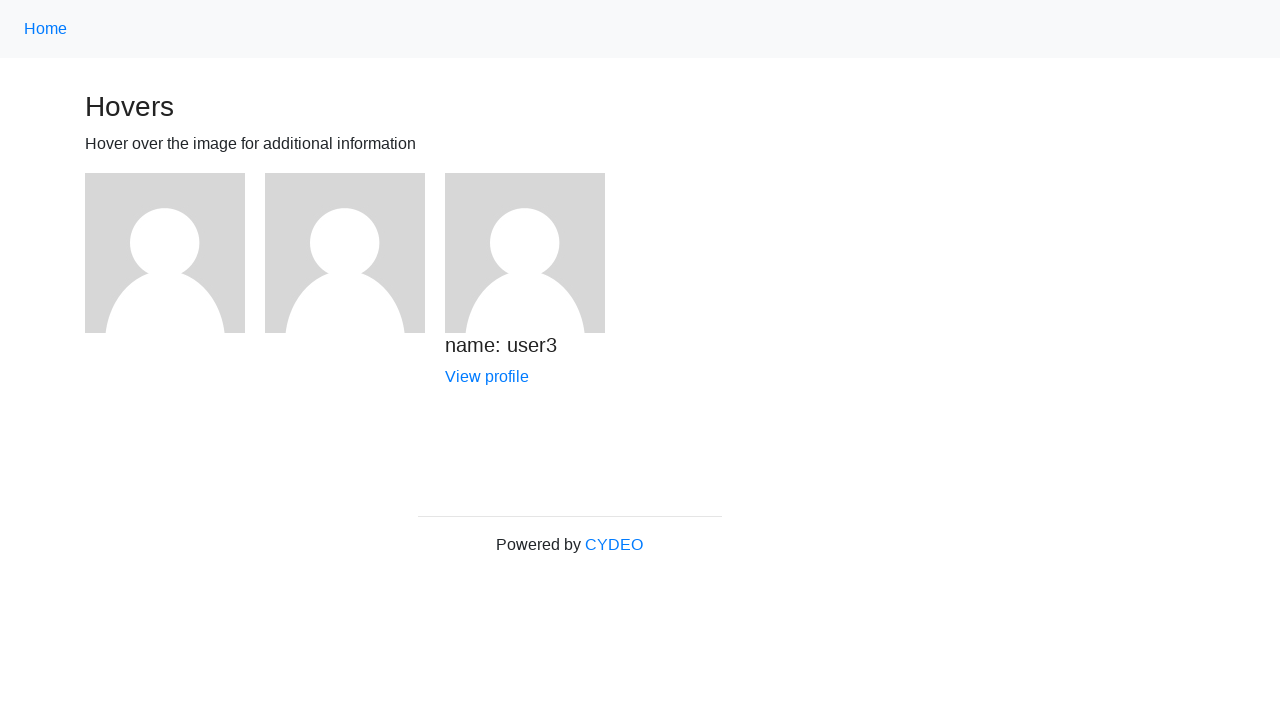

User3 information became visible after hovering over third image
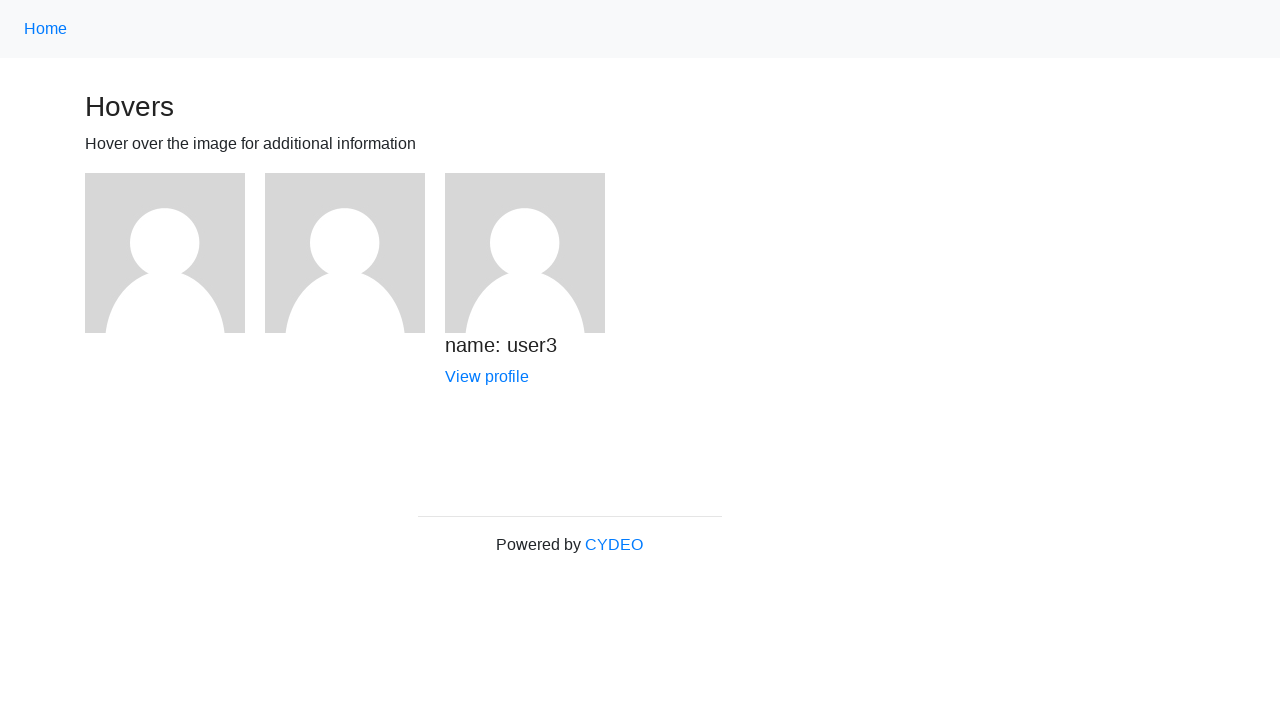

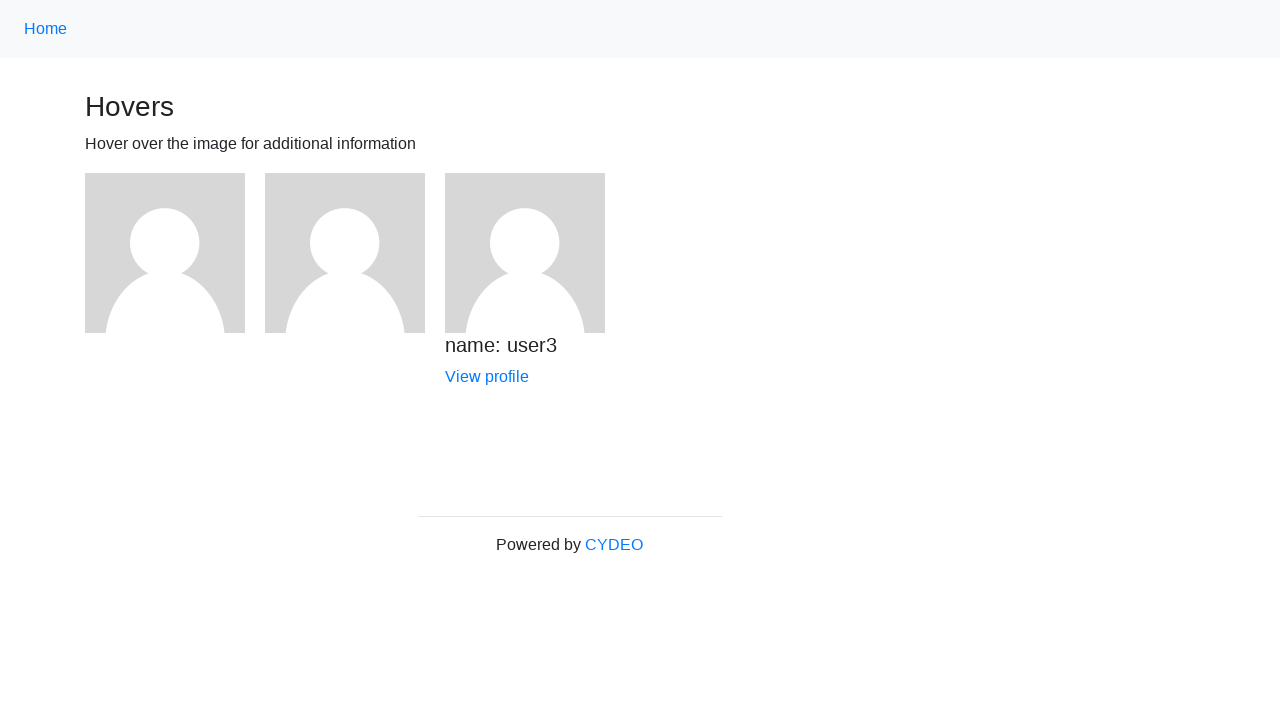